Tests navigation by clicking a link with calculated text value, then fills out a multi-field form with personal information (first name, last name, city, country) and submits it.

Starting URL: http://suninjuly.github.io/find_link_text

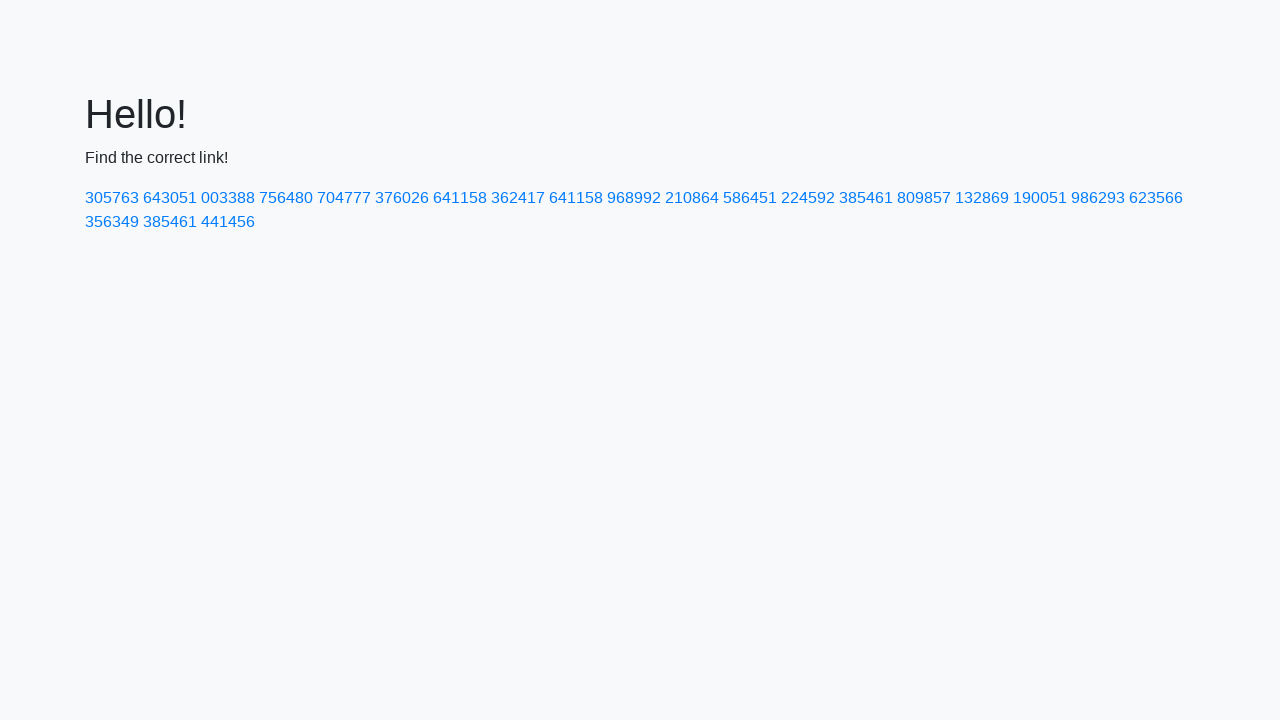

Clicked link with calculated text value '224592' at (808, 198) on a:text('224592')
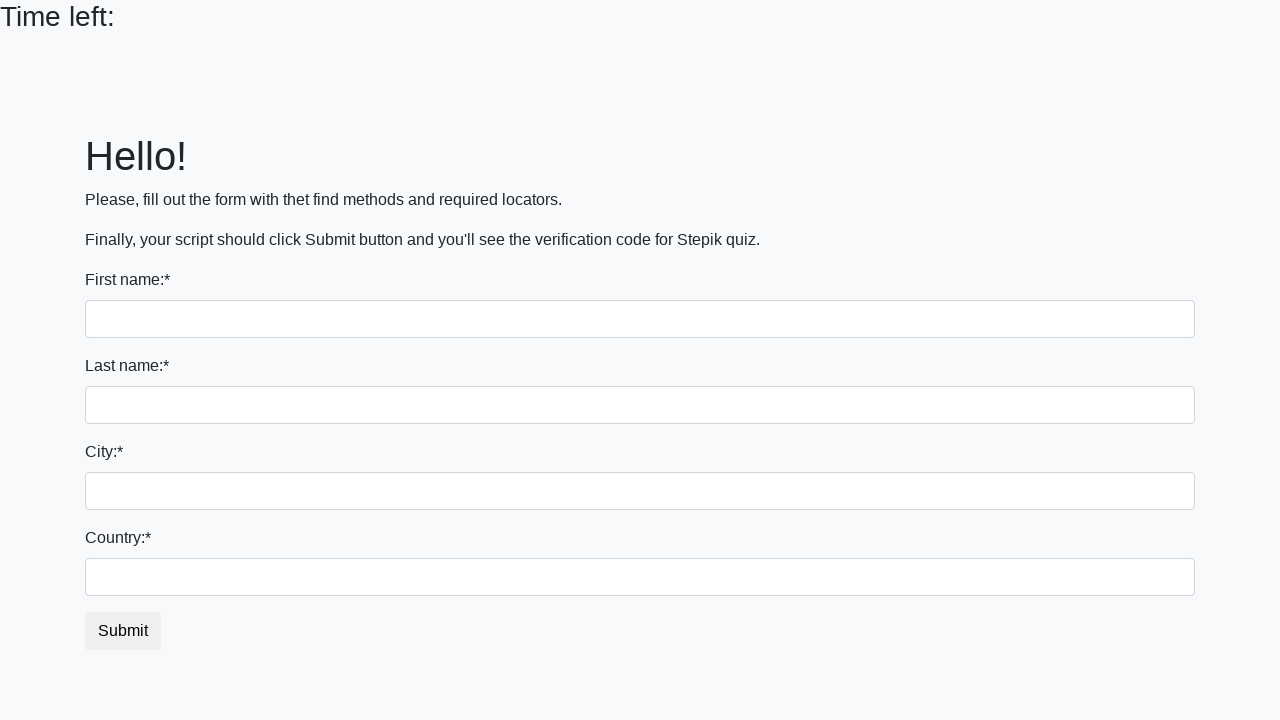

Filled in first name field with 'Ivan' on input
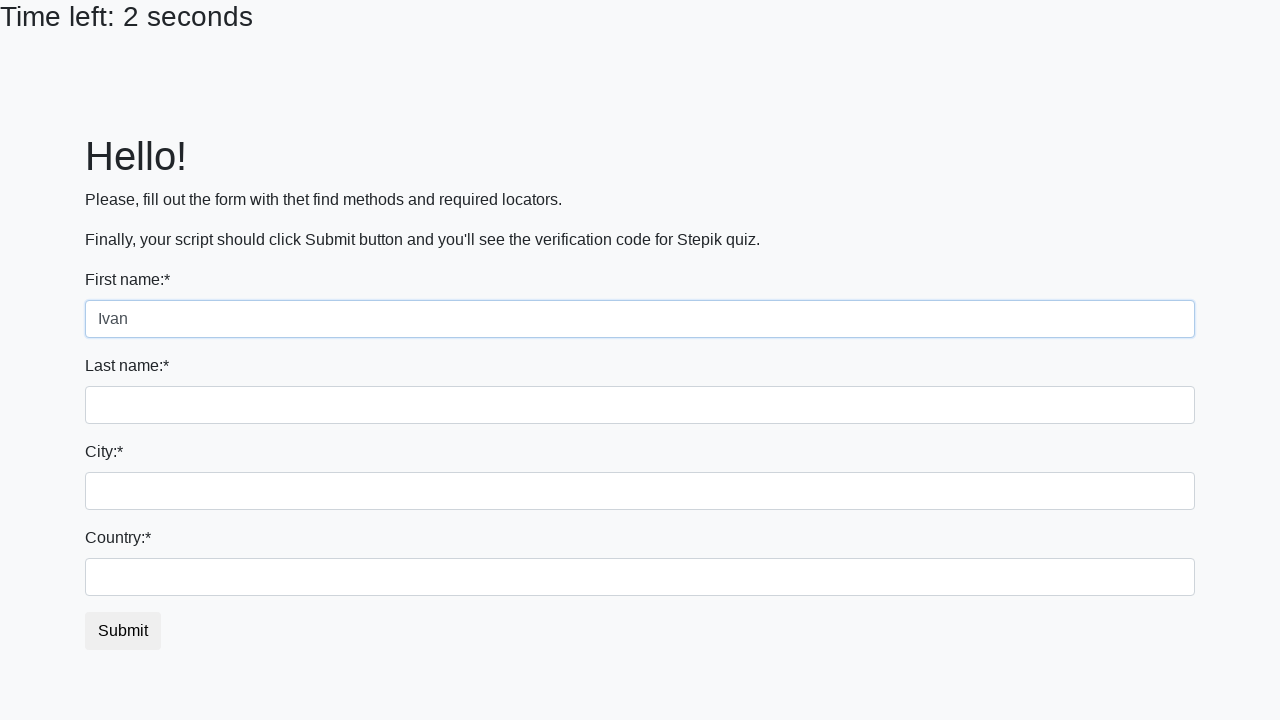

Filled in last name field with 'Petrov' on input[name='last_name']
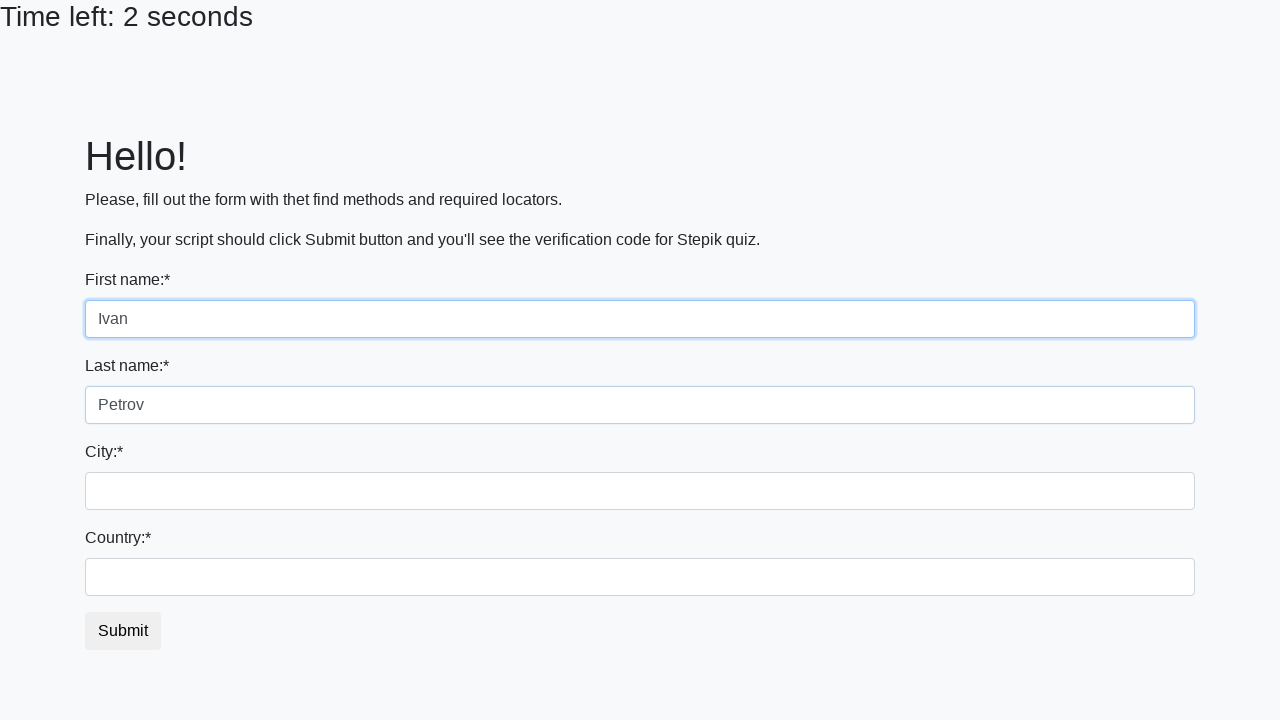

Filled in city field with 'Smolensk' on .form-control.city
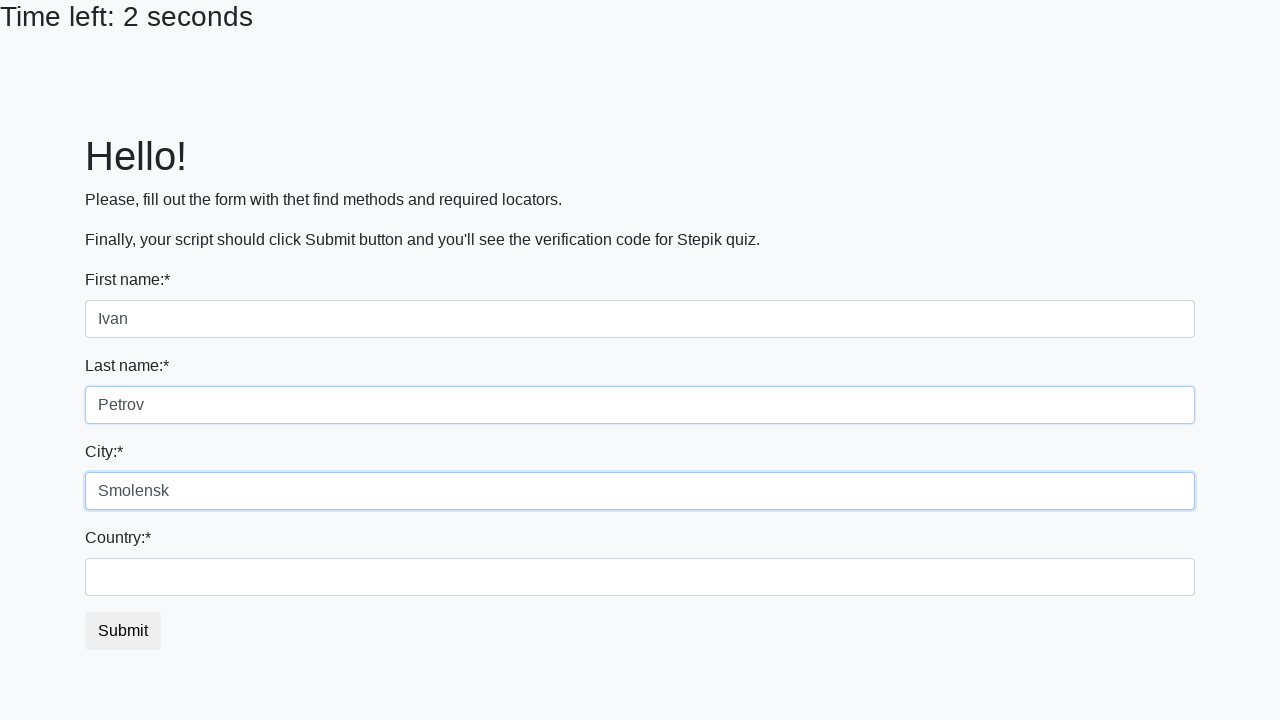

Filled in country field with 'Russia' on #country
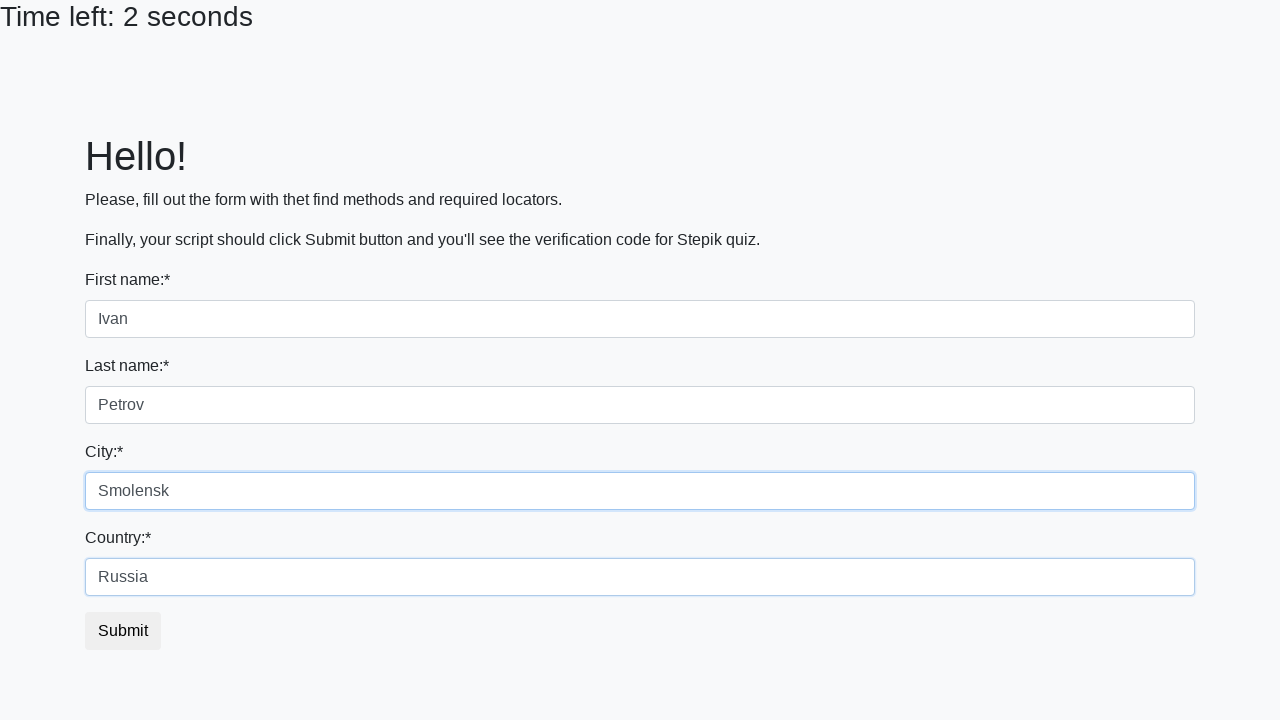

Clicked submit button to submit form at (123, 631) on button.btn
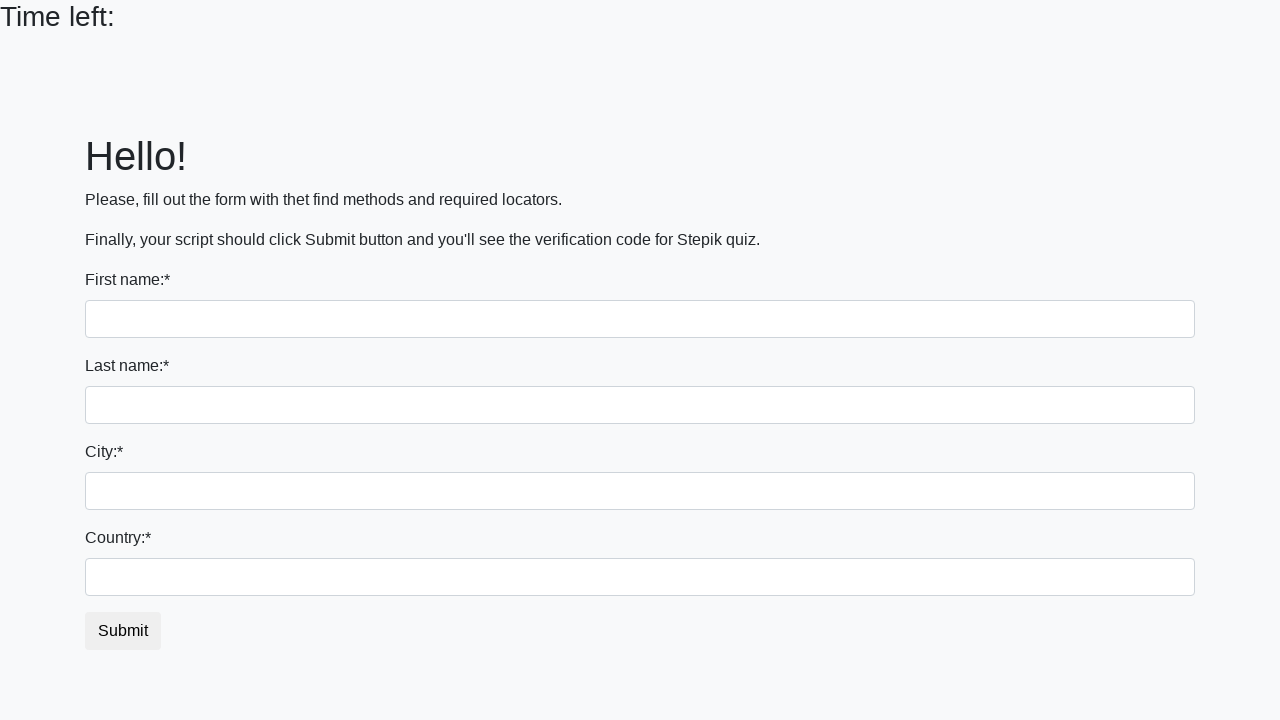

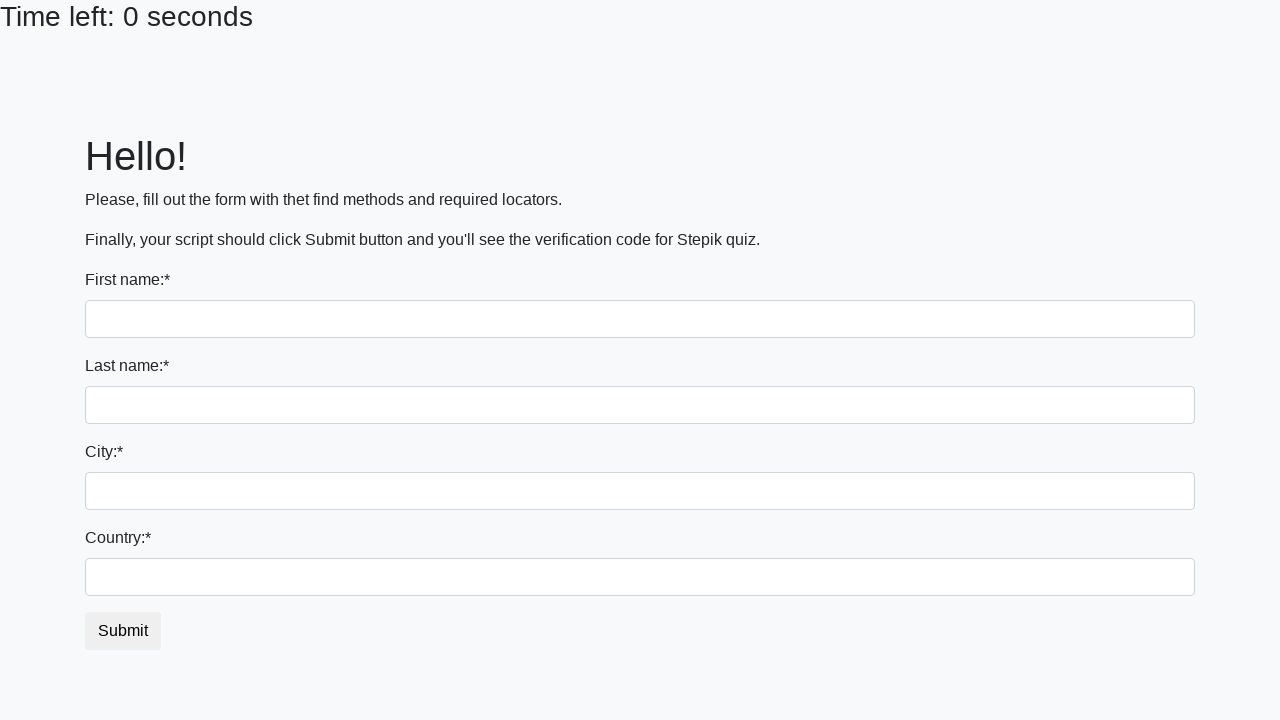